Tests double-click functionality on W3Schools tryit editor by clearing a text field, entering text, double-clicking a button to copy text, and verifying the copy operation

Starting URL: https://www.w3schools.com/tags/tryit.asp?filename=tryhtml5_ev_ondblclick3

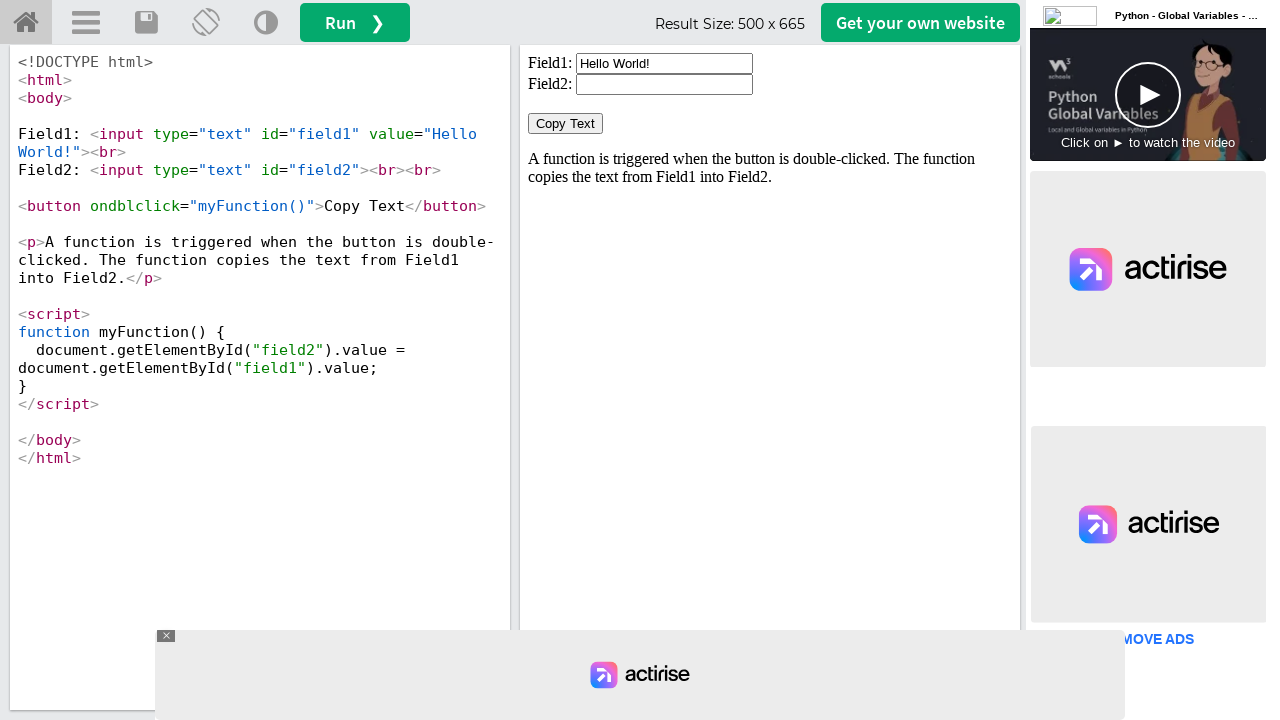

Located iframe containing the demo
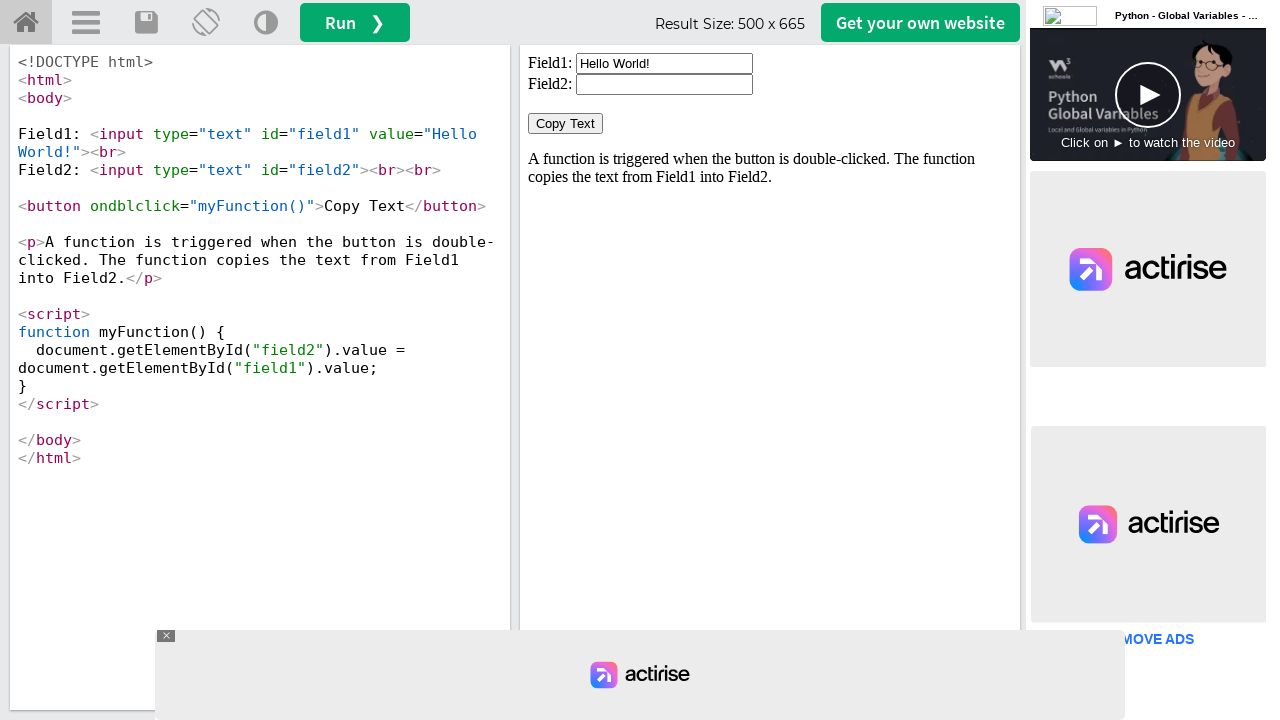

Cleared the first text input field on iframe#iframeResult >> internal:control=enter-frame >> input#field1
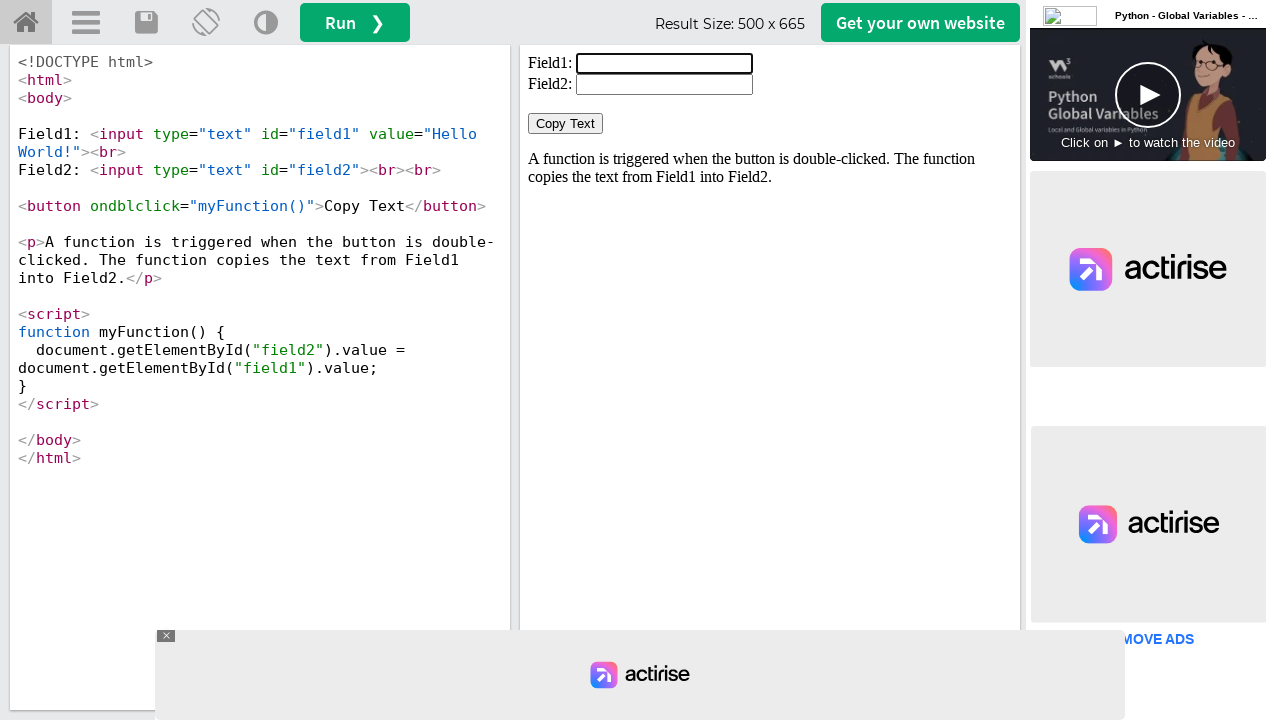

Filled first text field with 'Welcome' on iframe#iframeResult >> internal:control=enter-frame >> input#field1
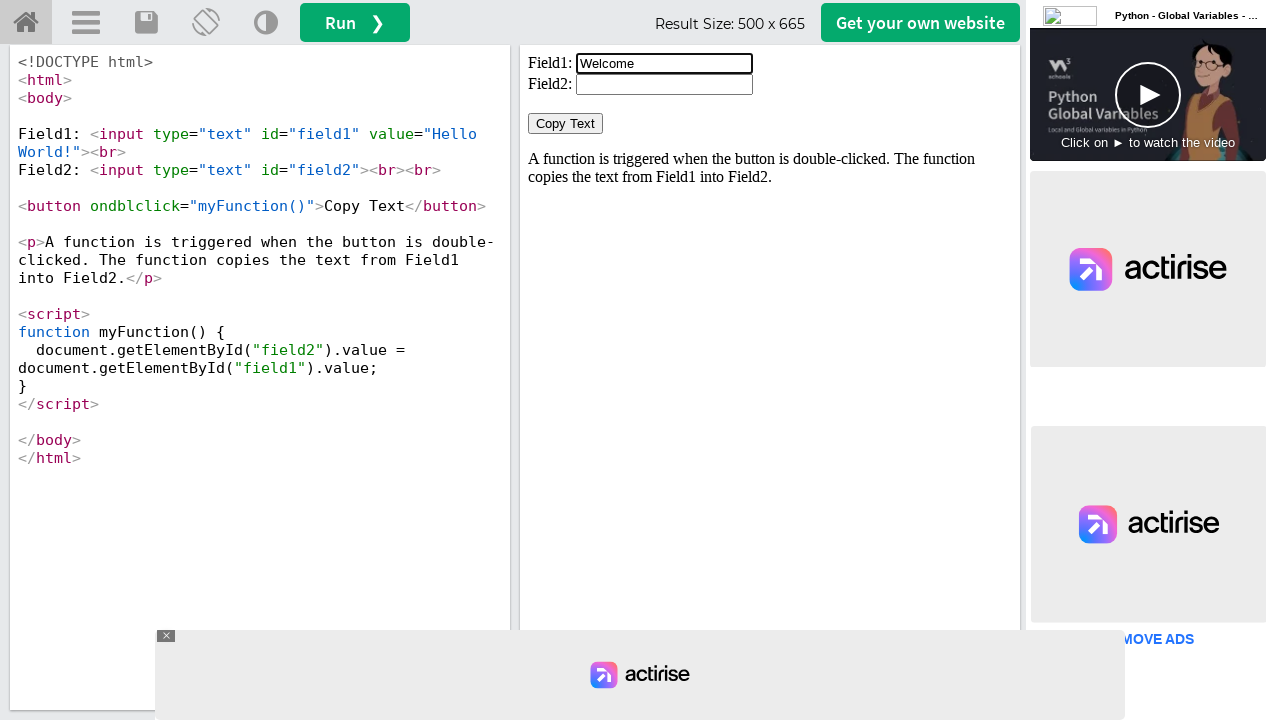

Double-clicked the Copy Text button at (566, 124) on iframe#iframeResult >> internal:control=enter-frame >> button:has-text('Copy Tex
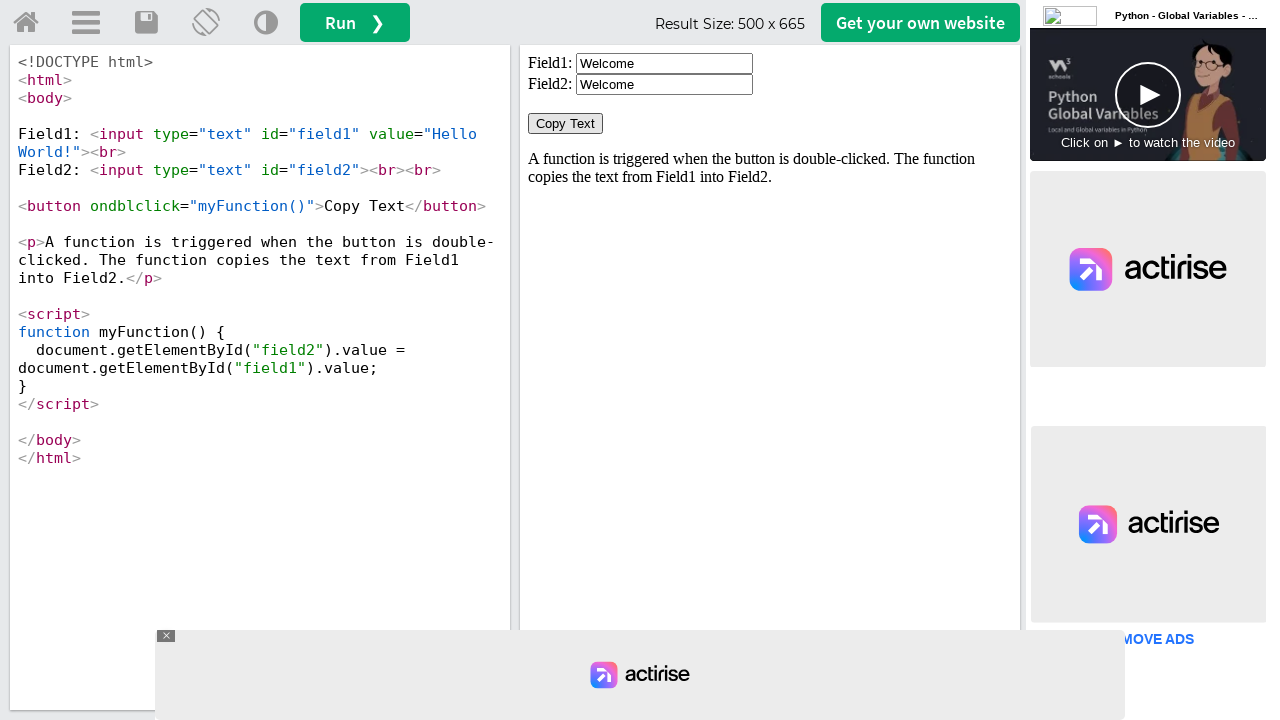

Retrieved text from second input field
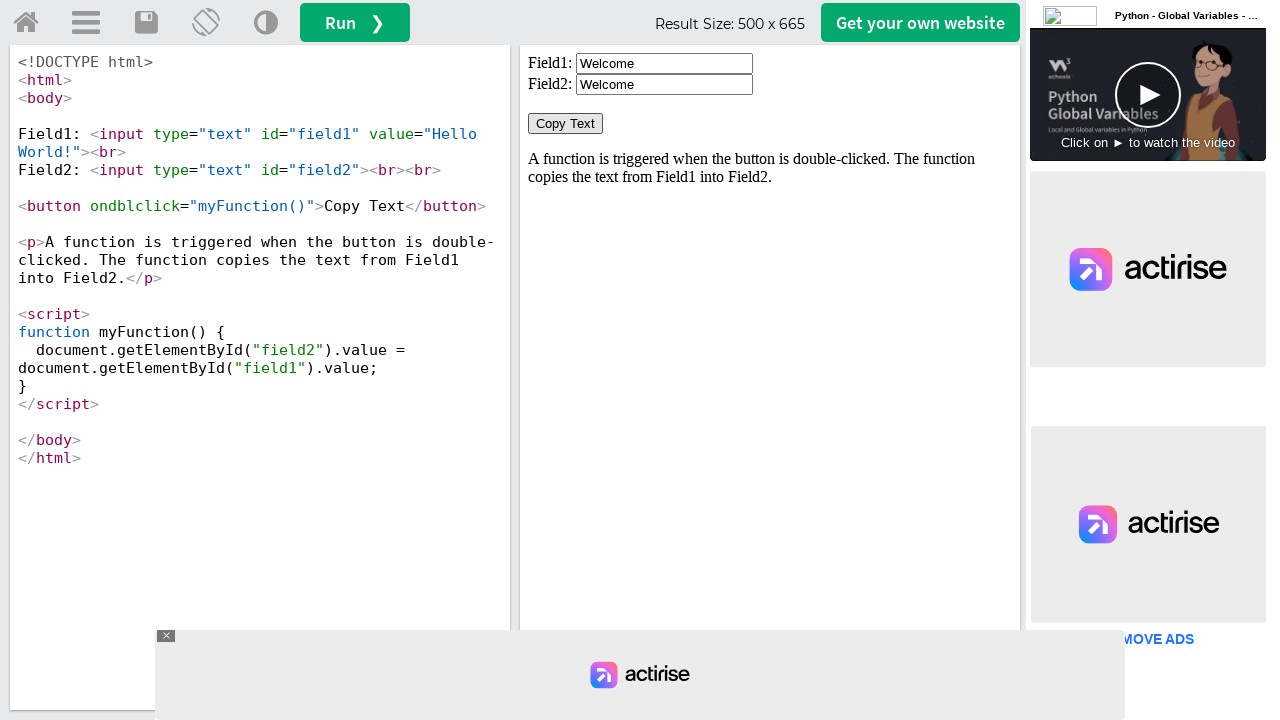

Verified that copied text equals 'Welcome'
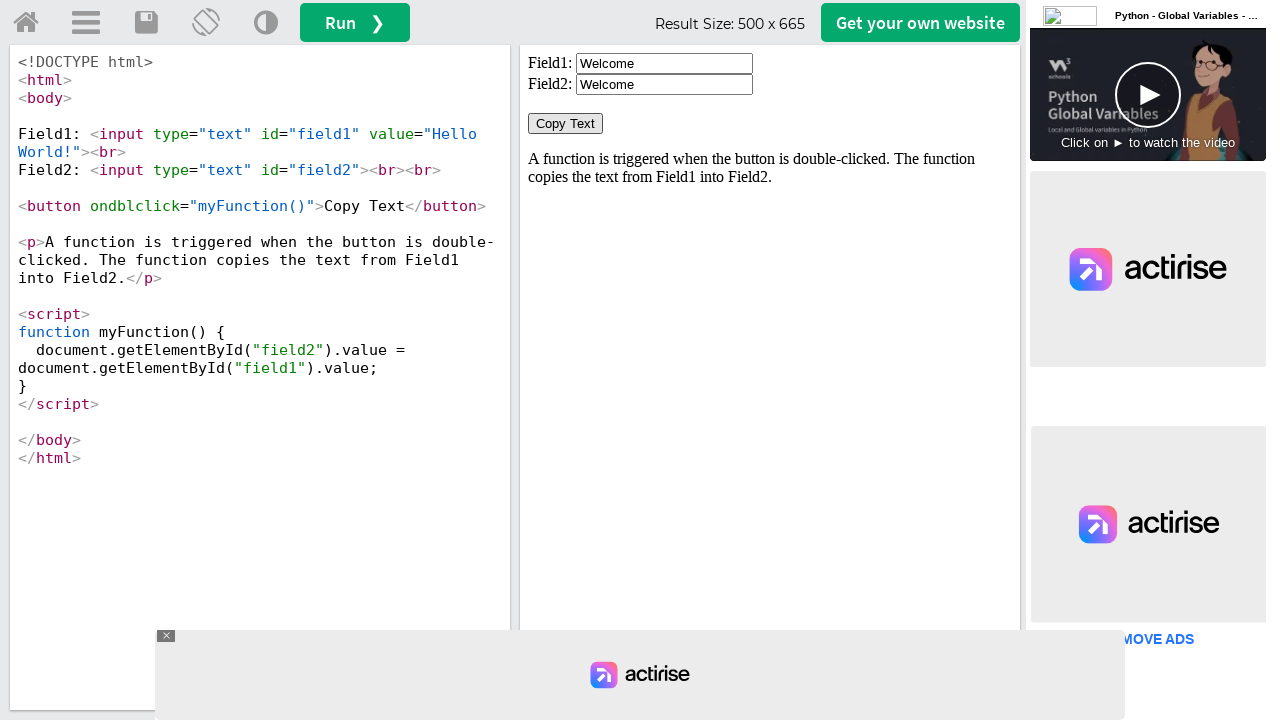

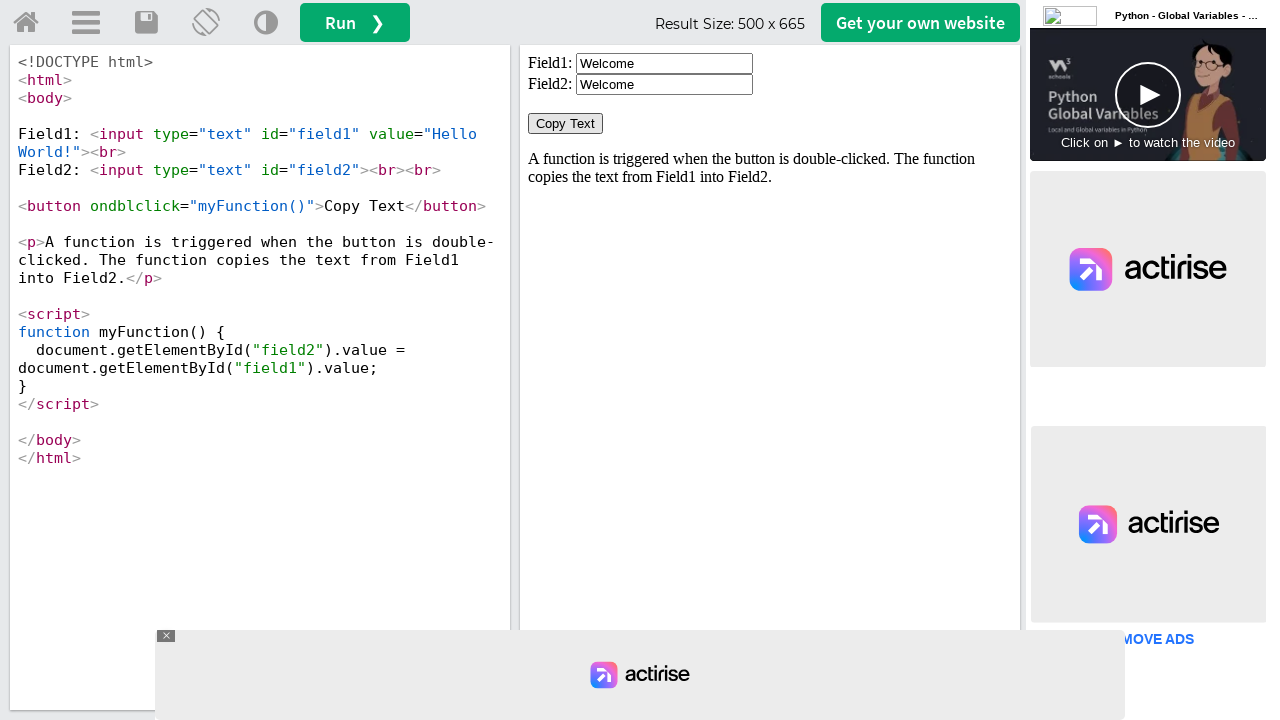